Tests element visibility by checking if email textbox, education field, and under 18 radio button are displayed, and fills them if visible

Starting URL: https://automationfc.github.io/basic-form/index.html

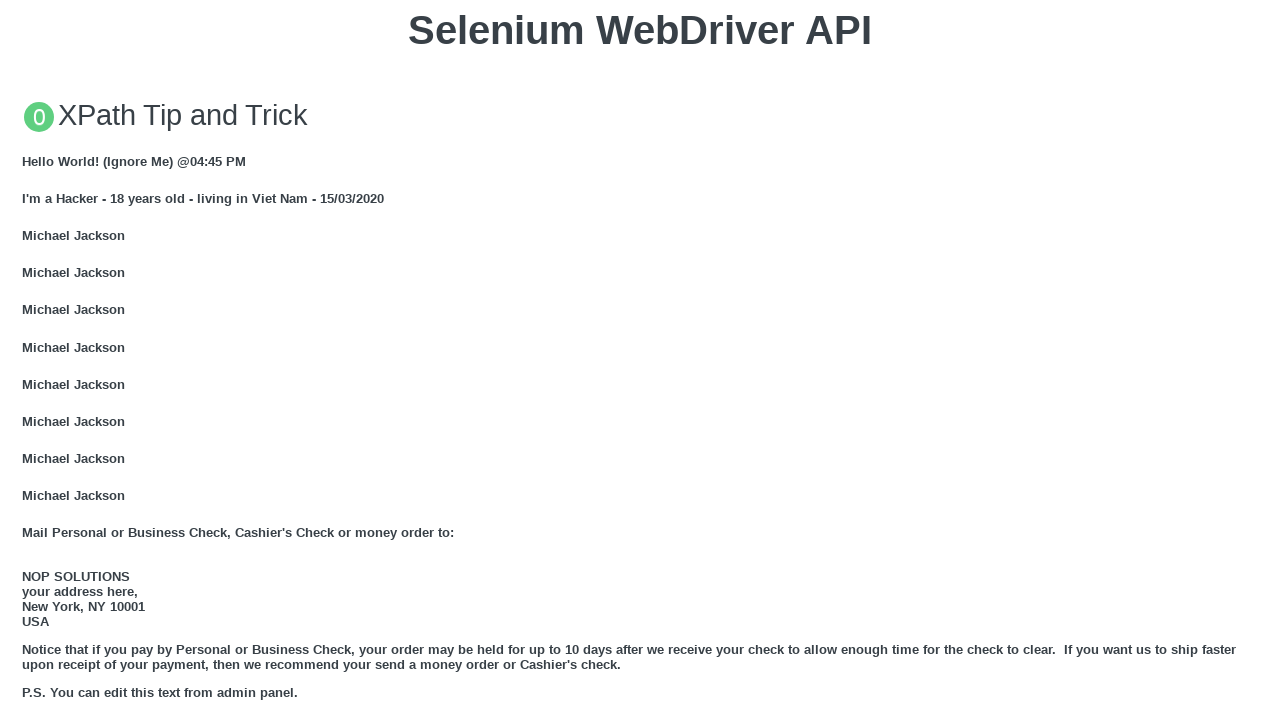

Email textbox is visible
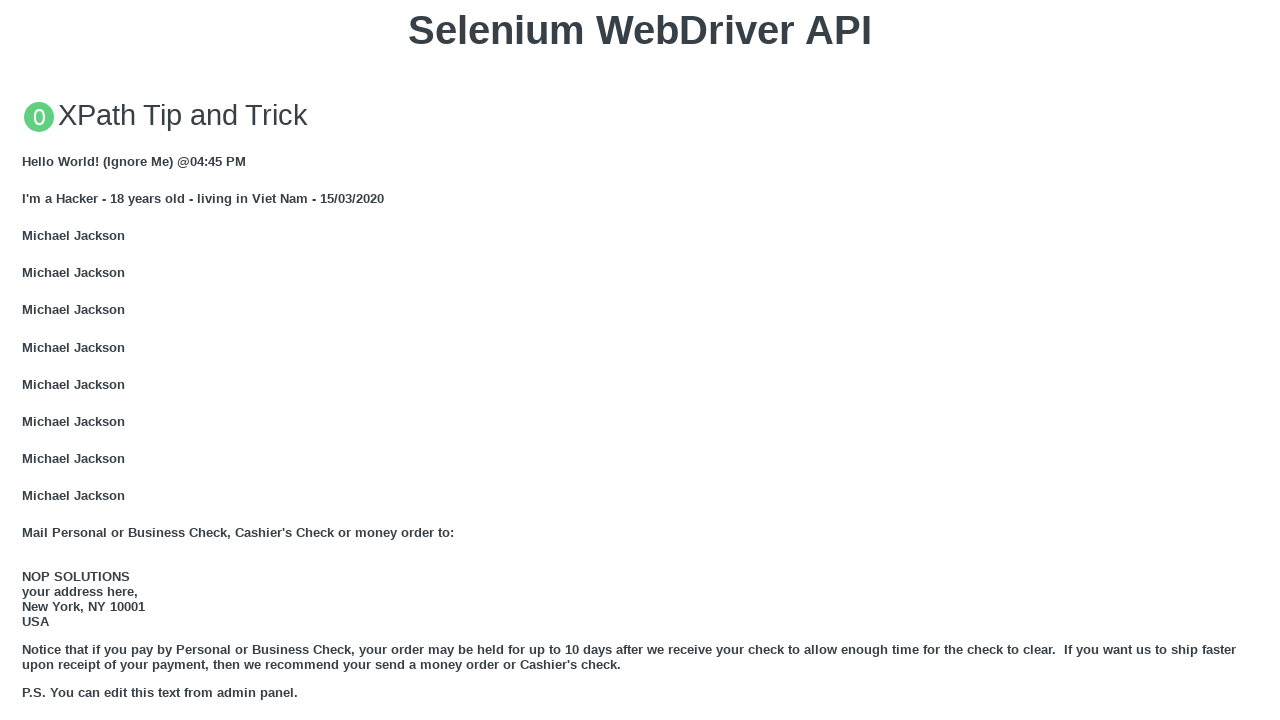

Filled email textbox with 'Automation Testing' on #mail
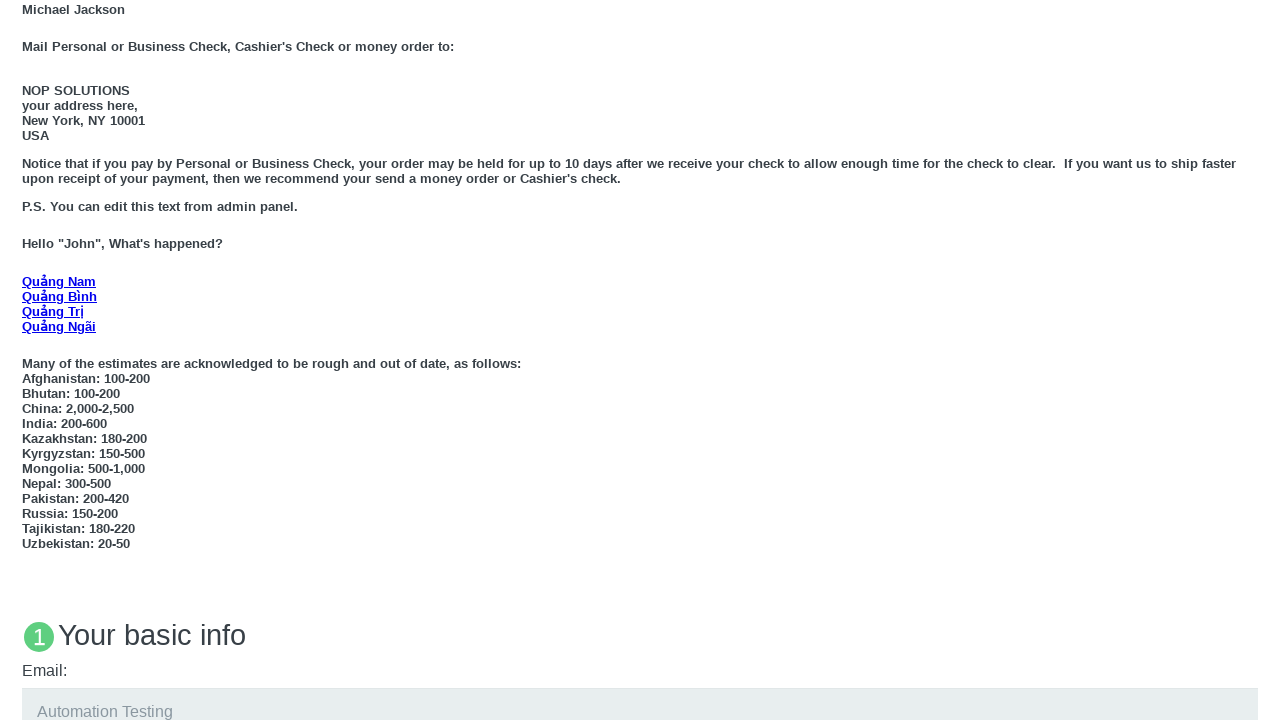

Education field is visible
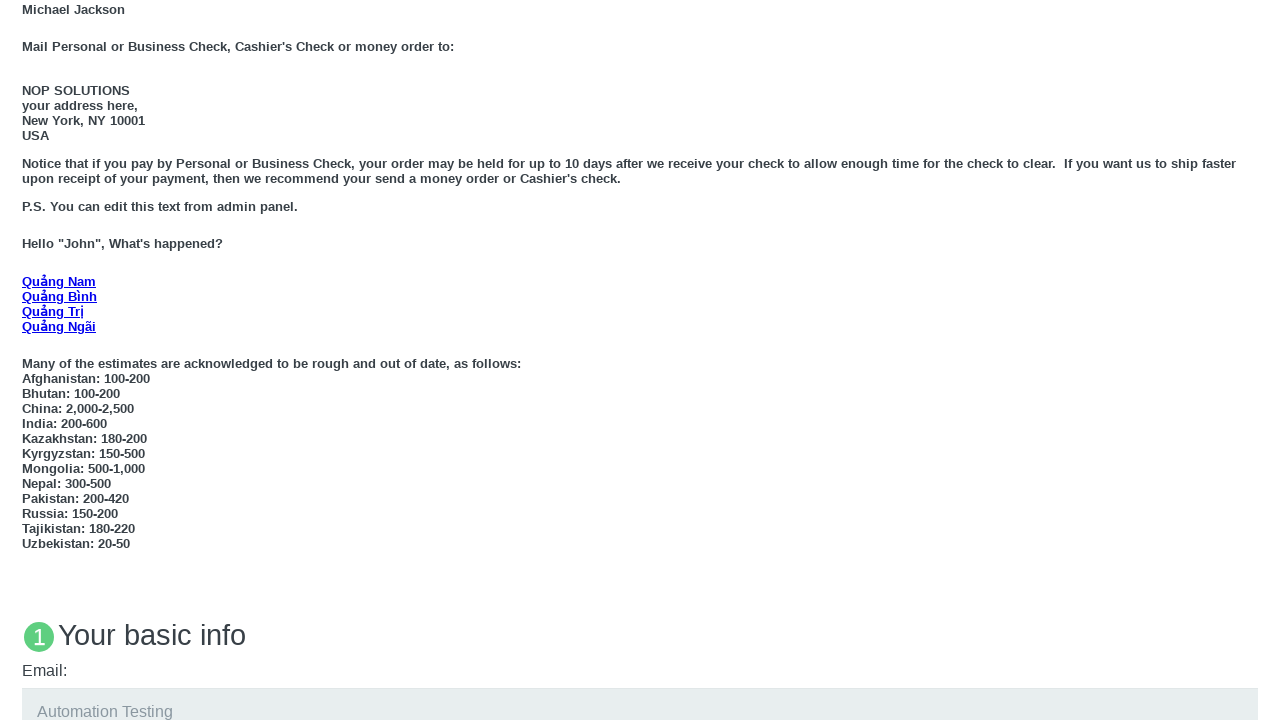

Filled education field with 'Automation Testing' on #edu
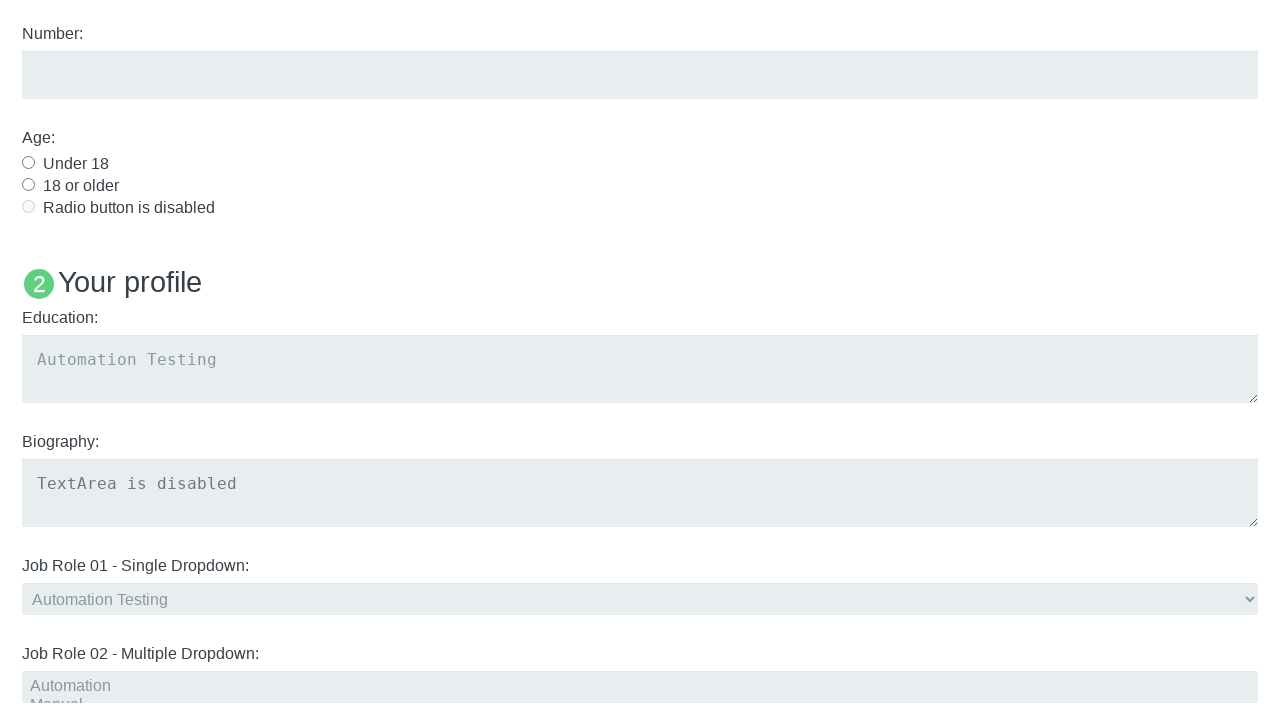

Under 18 radio button is visible
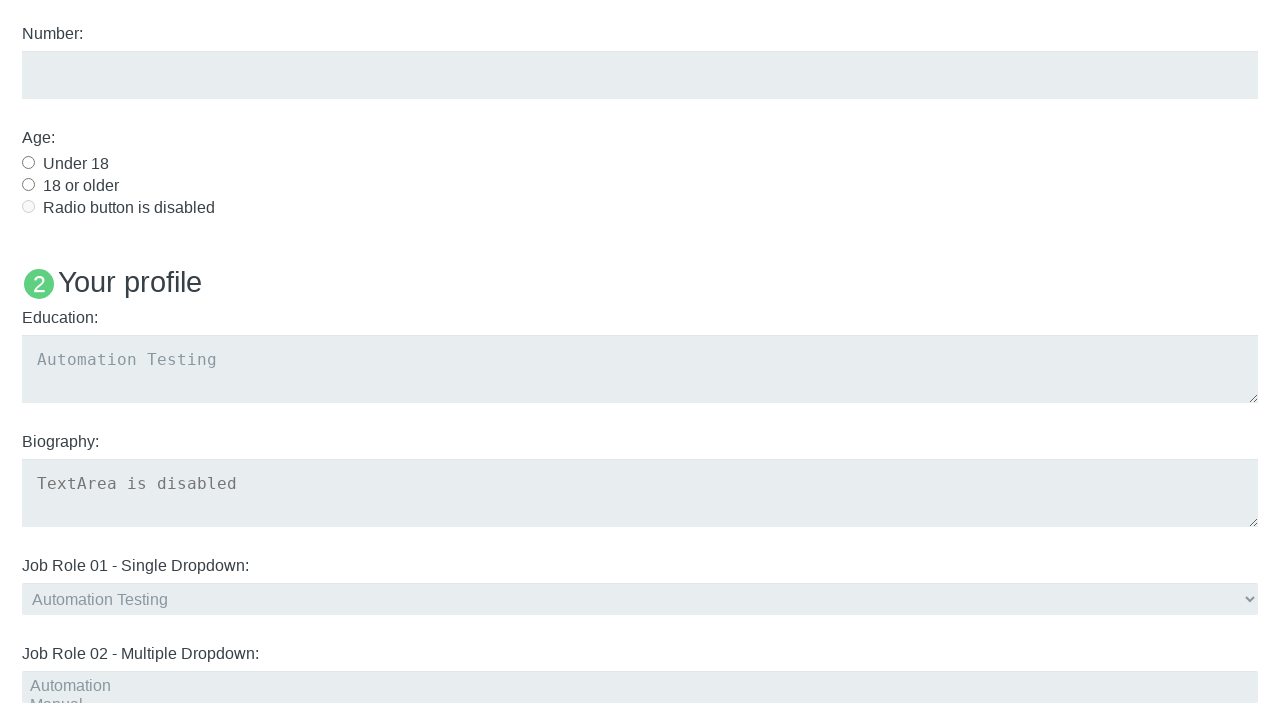

Clicked under 18 radio button at (28, 162) on #under_18
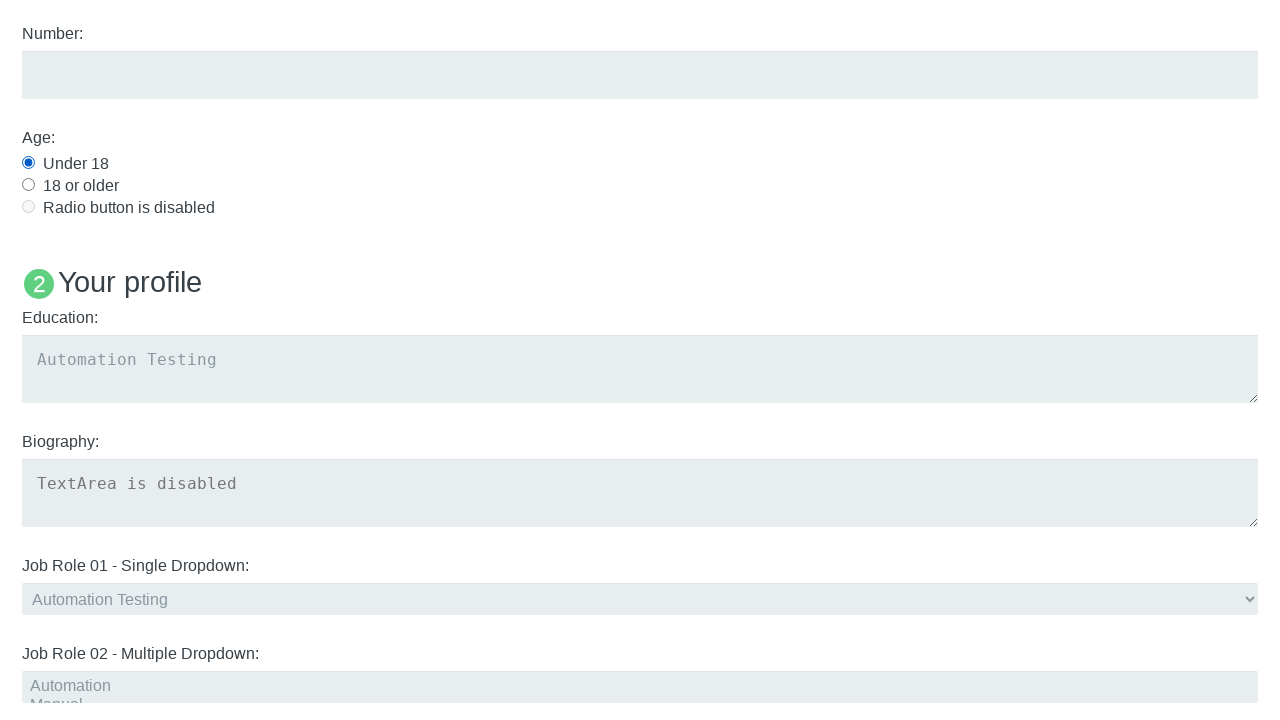

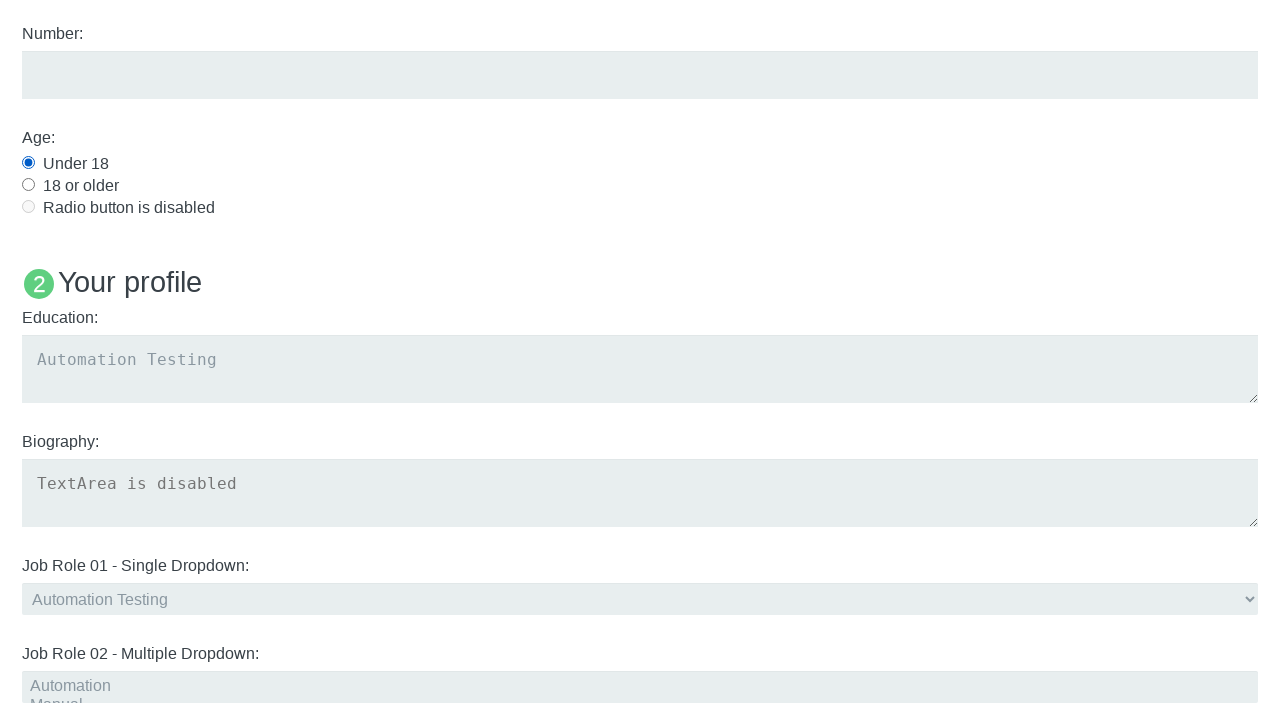